Solves a math problem by extracting two numbers from the page, calculating their sum, selecting the result from a dropdown menu, and submitting the form

Starting URL: https://suninjuly.github.io/selects1.html

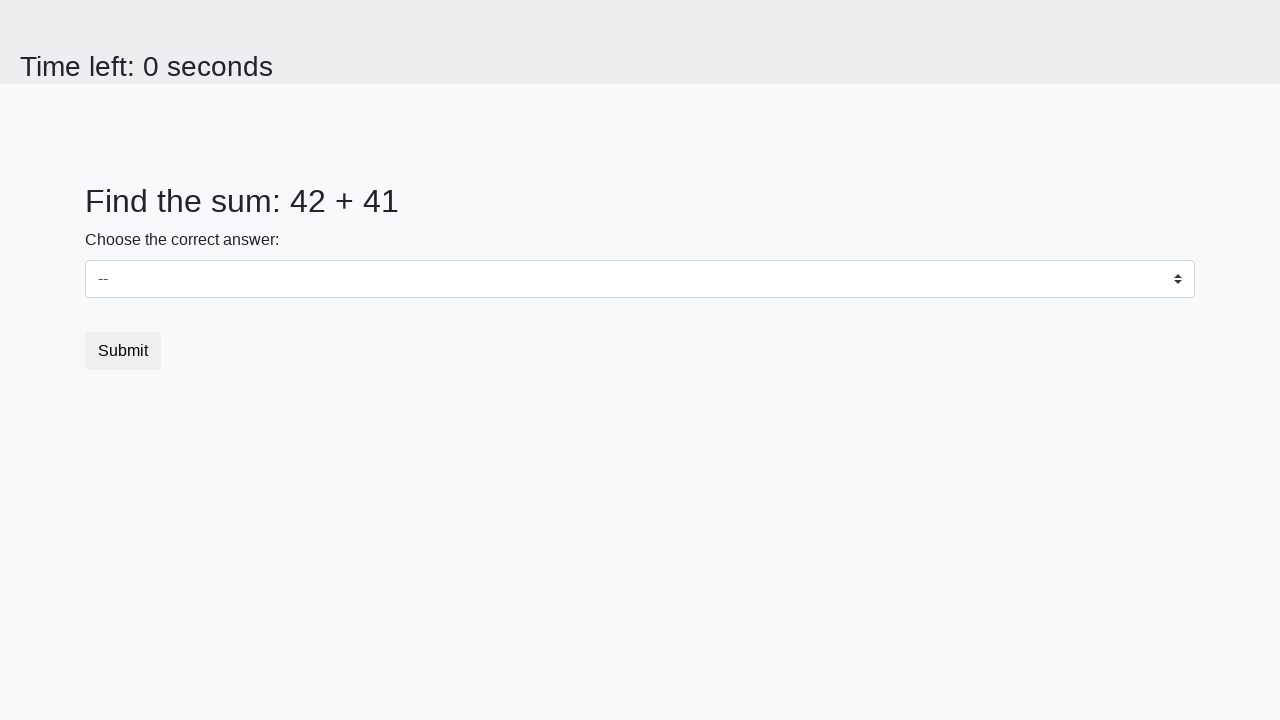

Extracted first number from #num1 element
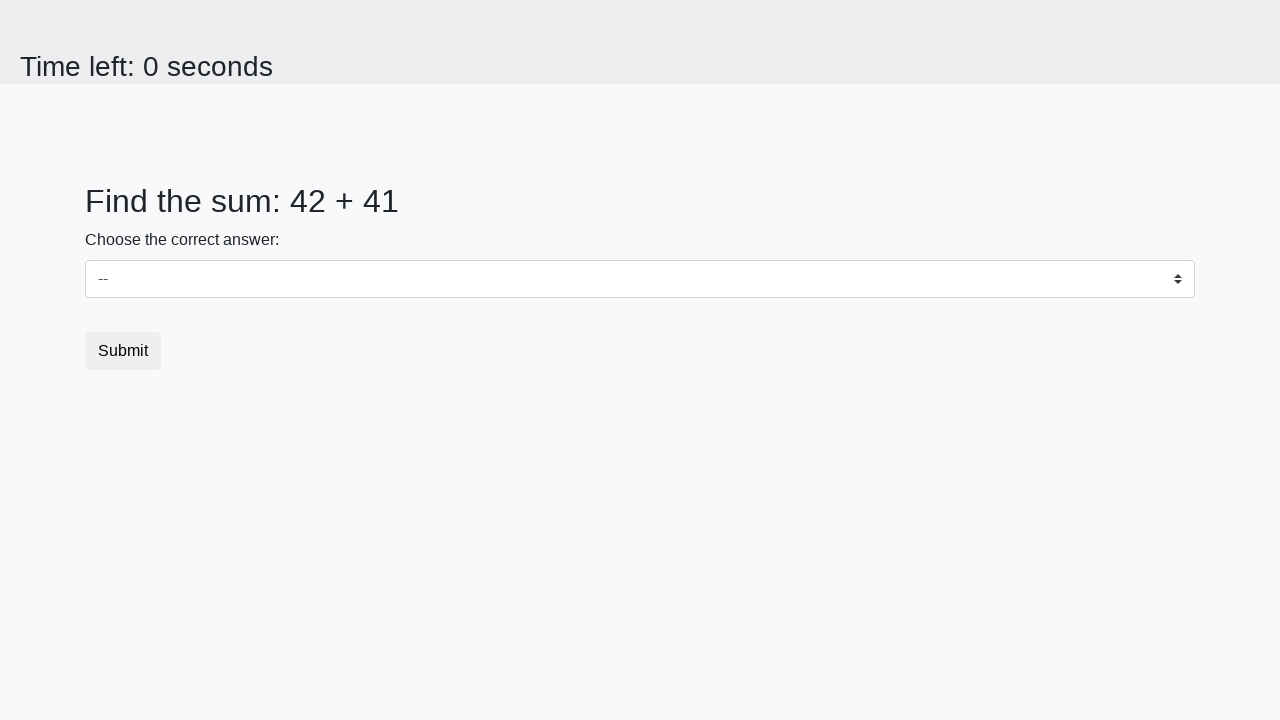

Extracted second number from #num2 element
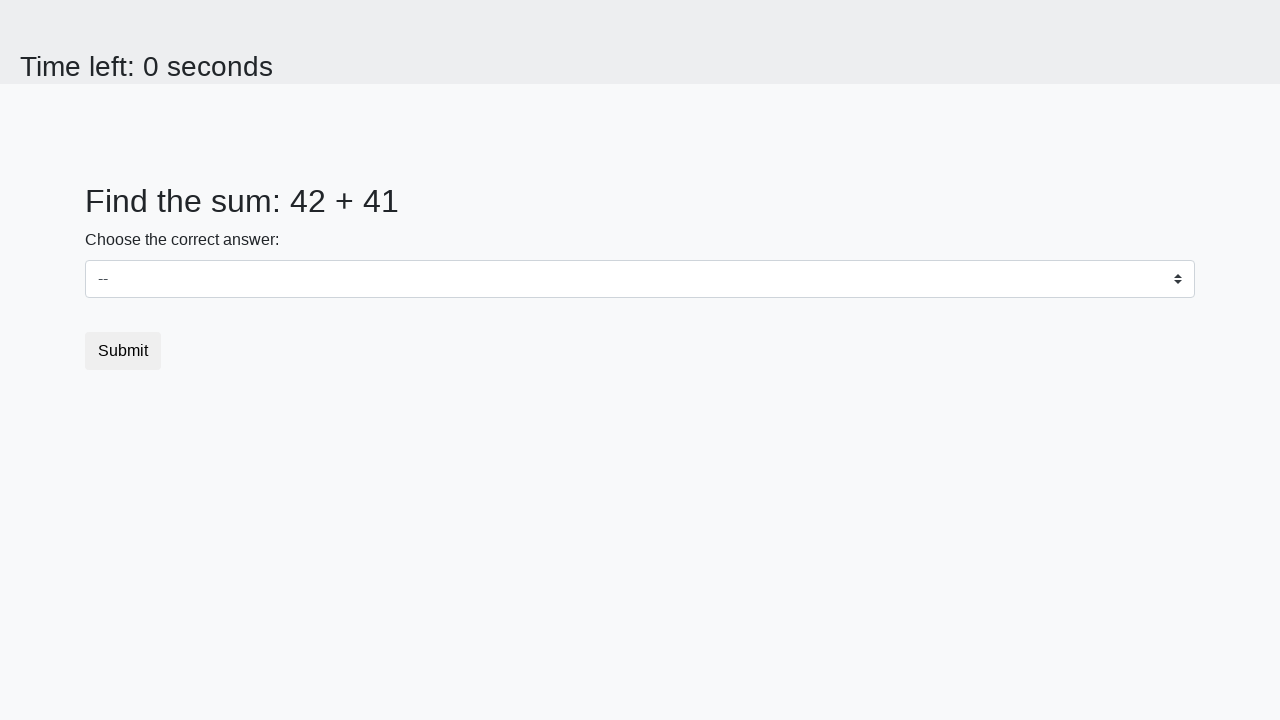

Calculated sum of 42 + 41 = 83
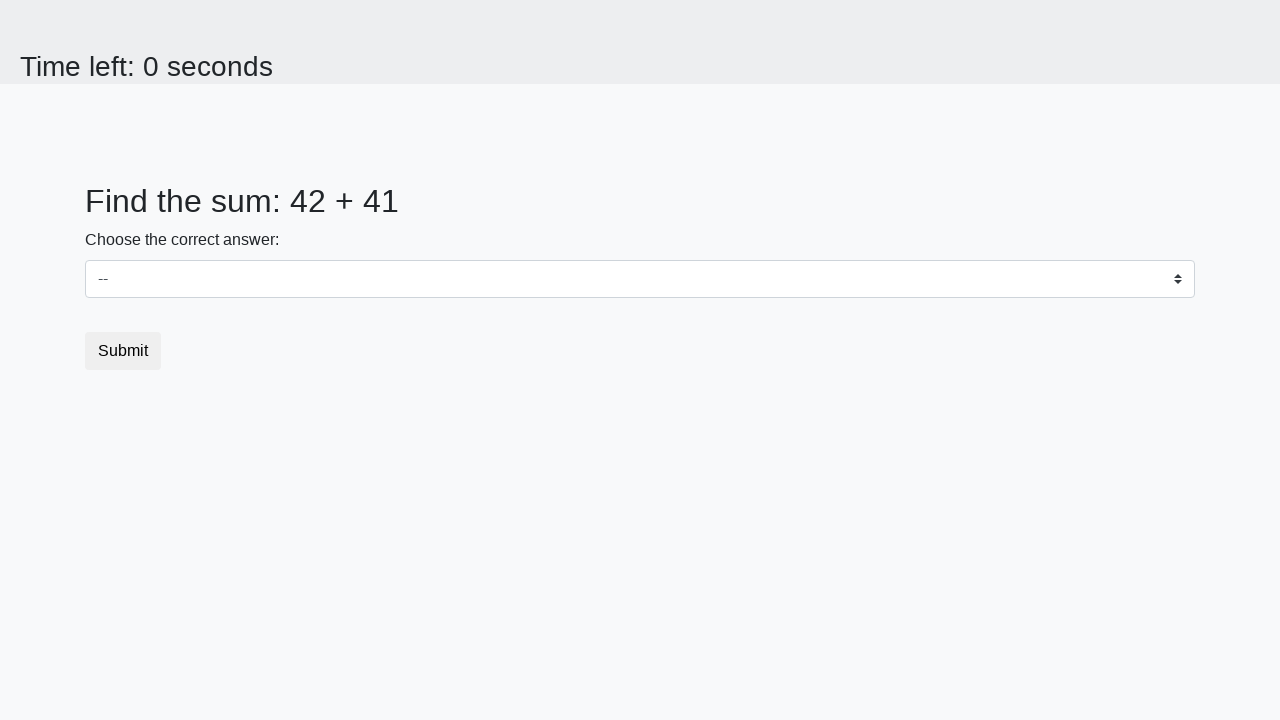

Selected 83 from dropdown menu on select#dropdown
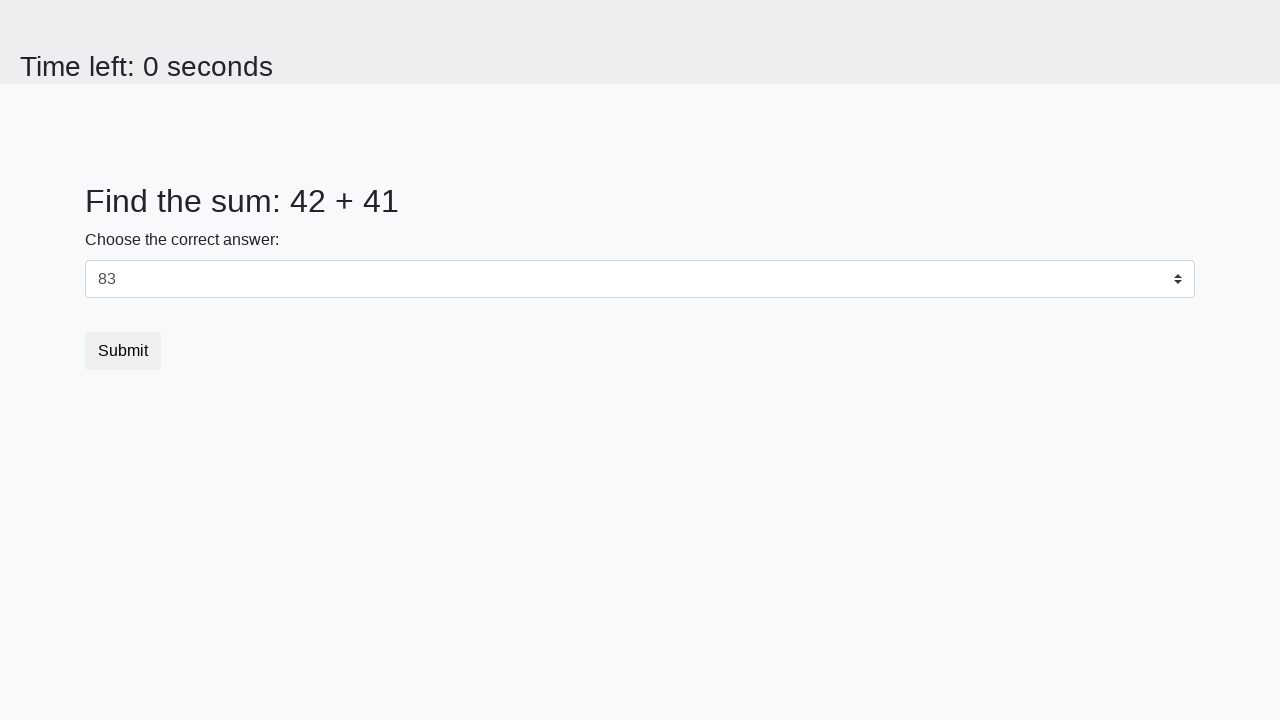

Clicked submit button to submit form at (123, 351) on button[type='submit']
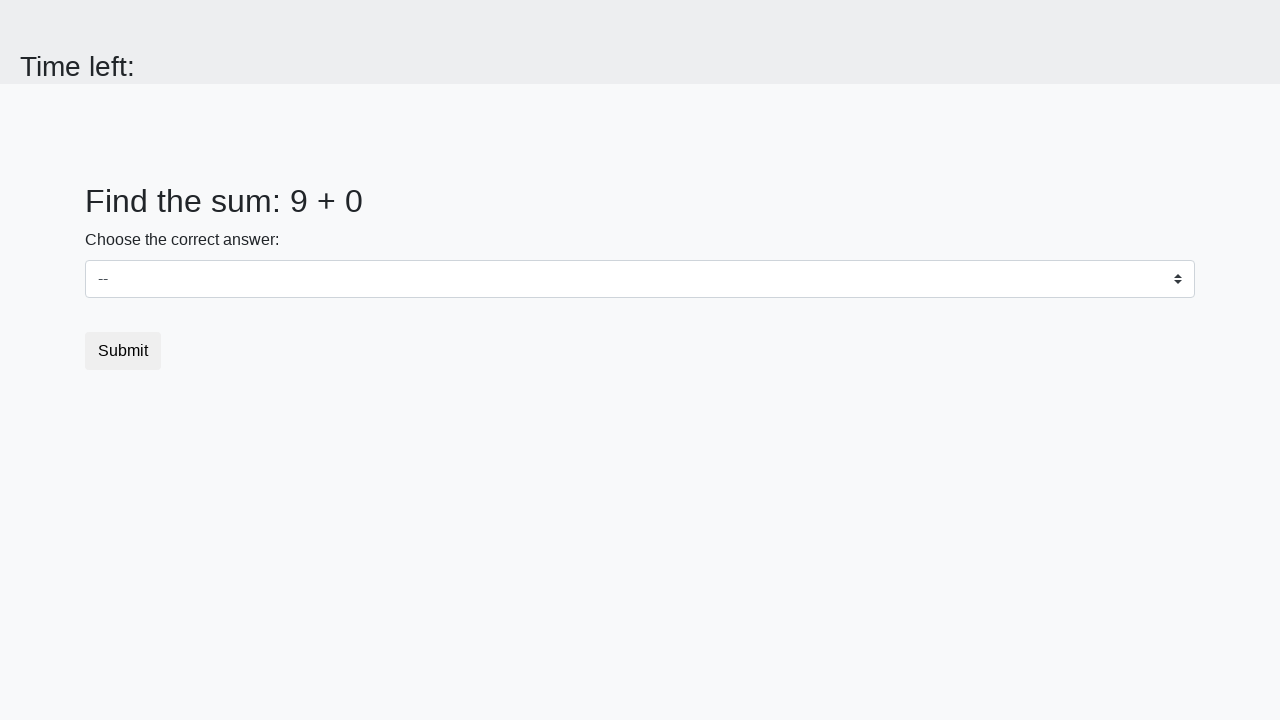

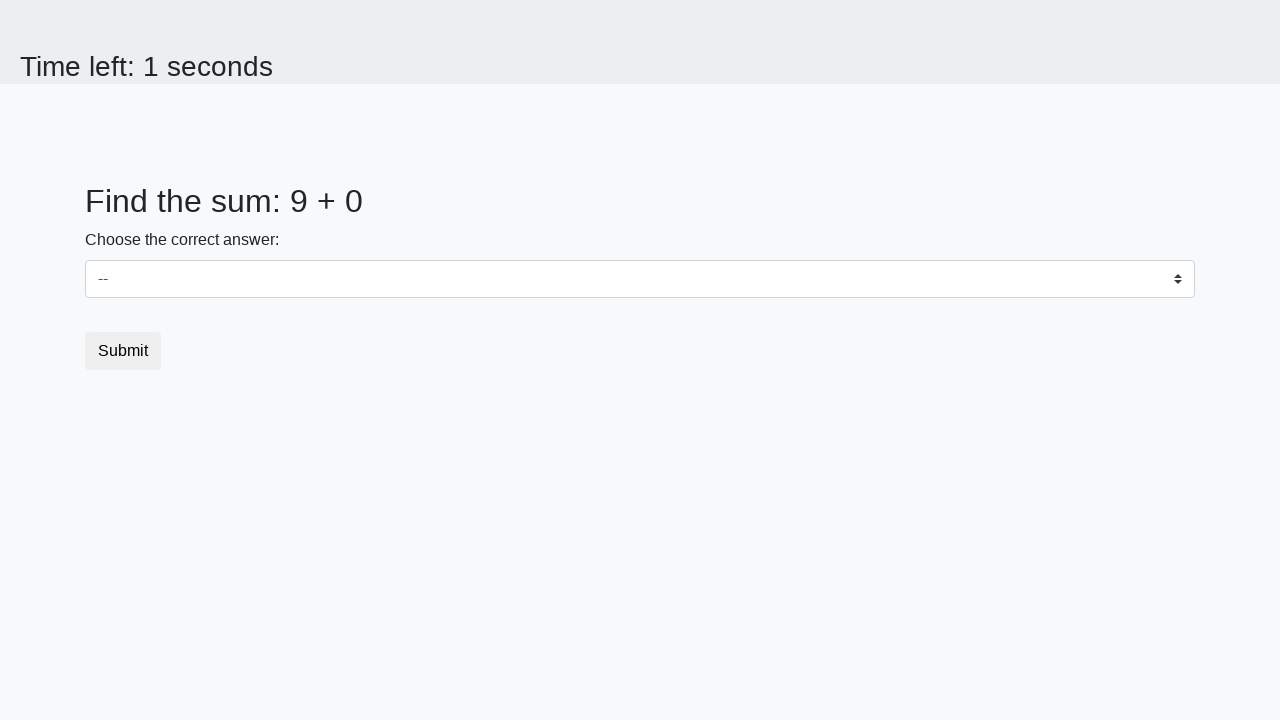